Tests jQuery UI drag and drop functionality by dragging an element and dropping it onto a target area

Starting URL: https://jqueryui.com/droppable/

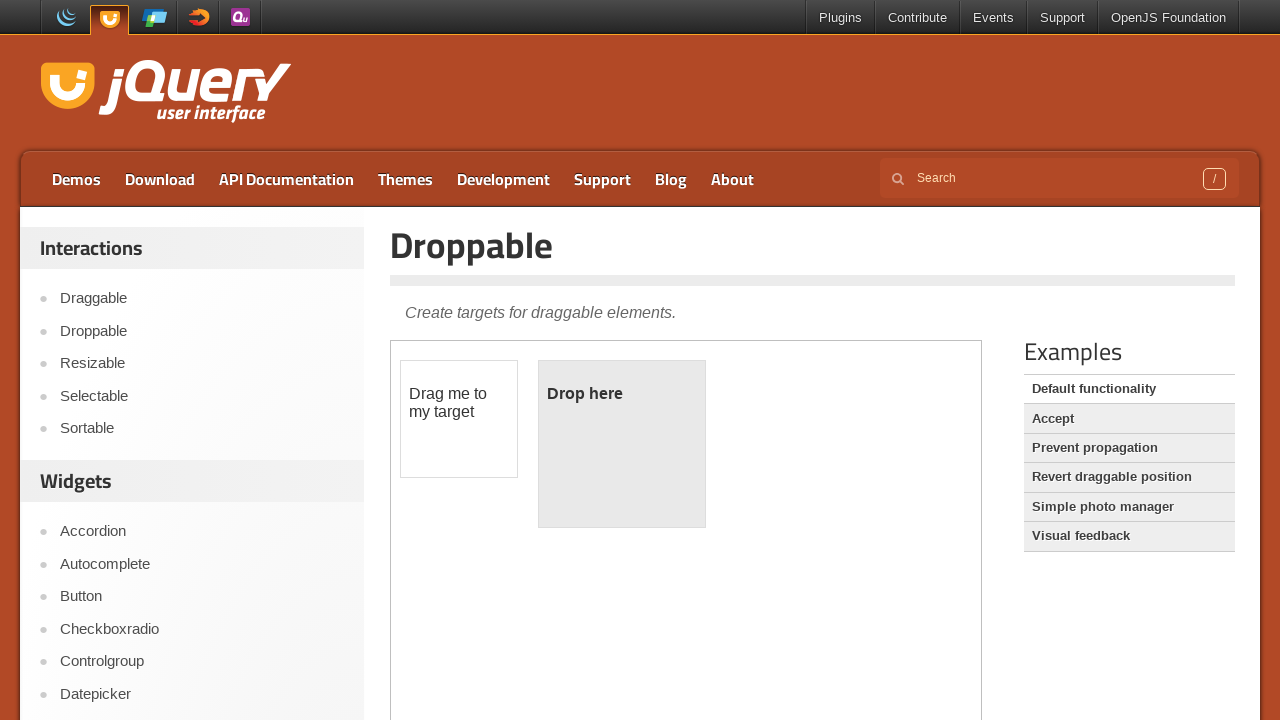

Located the first iframe containing the drag and drop demo
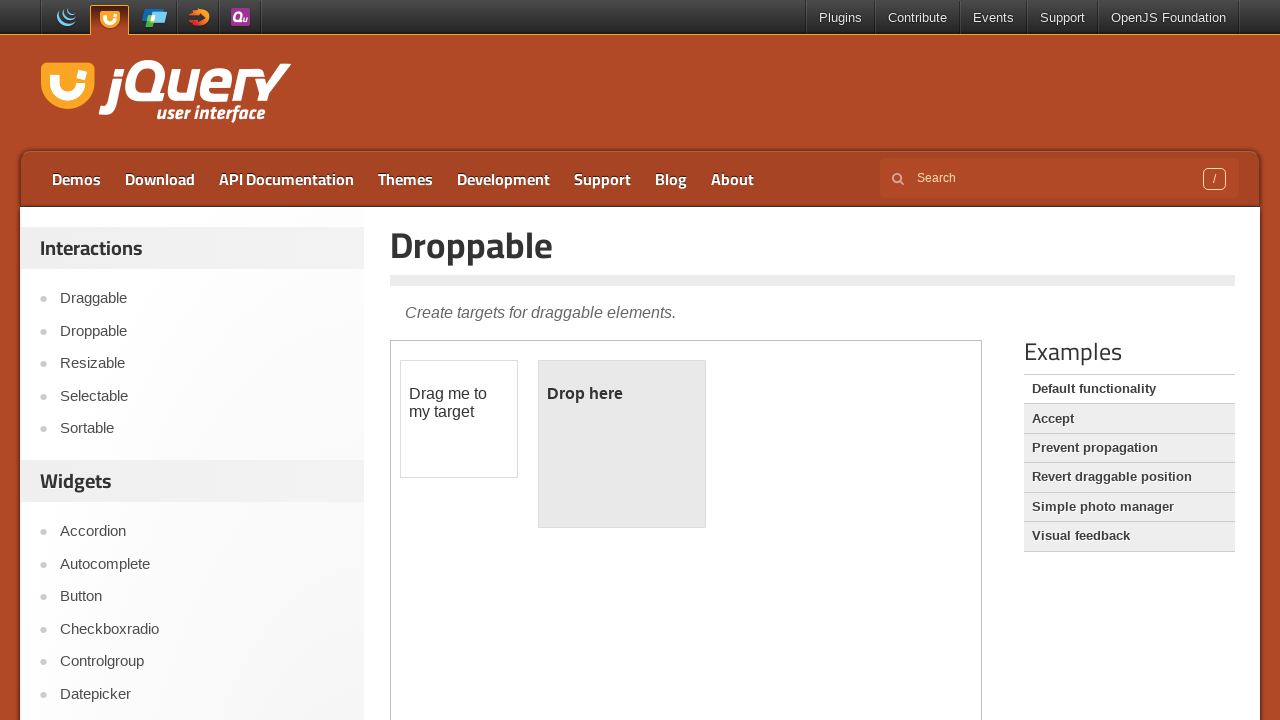

Located the draggable element with id 'draggable'
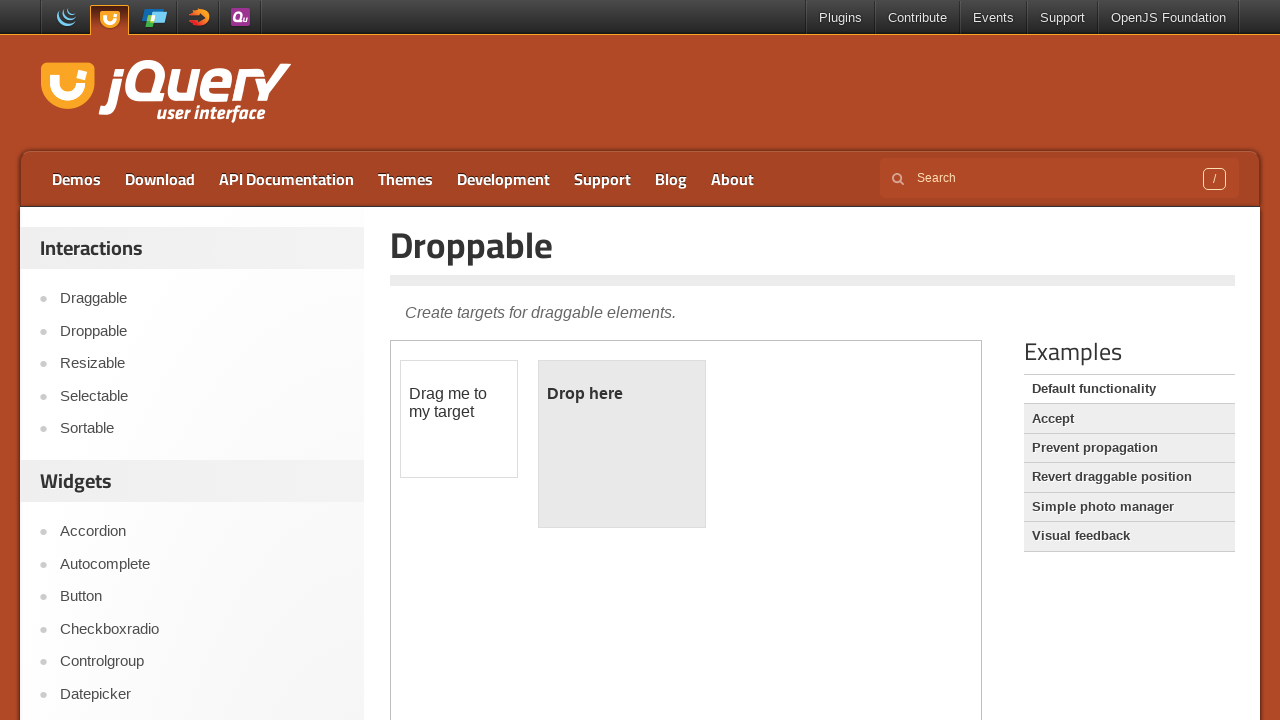

Located the droppable target area with id 'droppable'
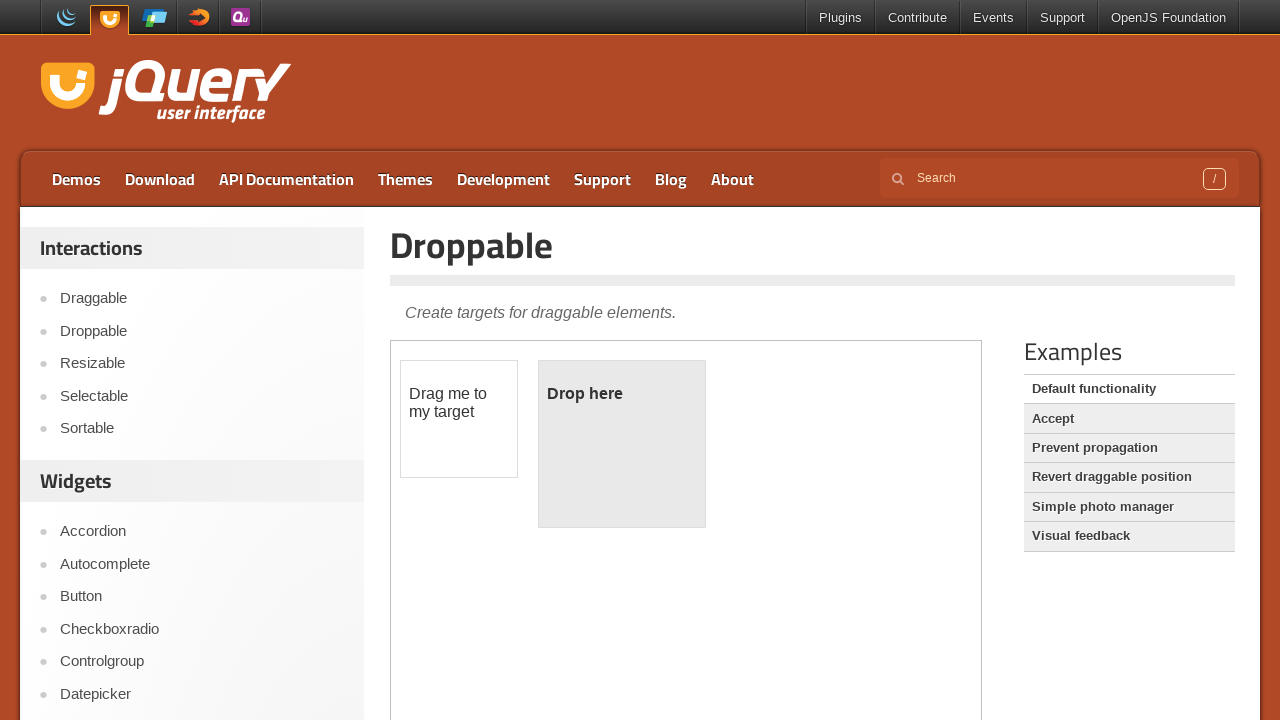

Dragged the draggable element onto the droppable target area at (622, 444)
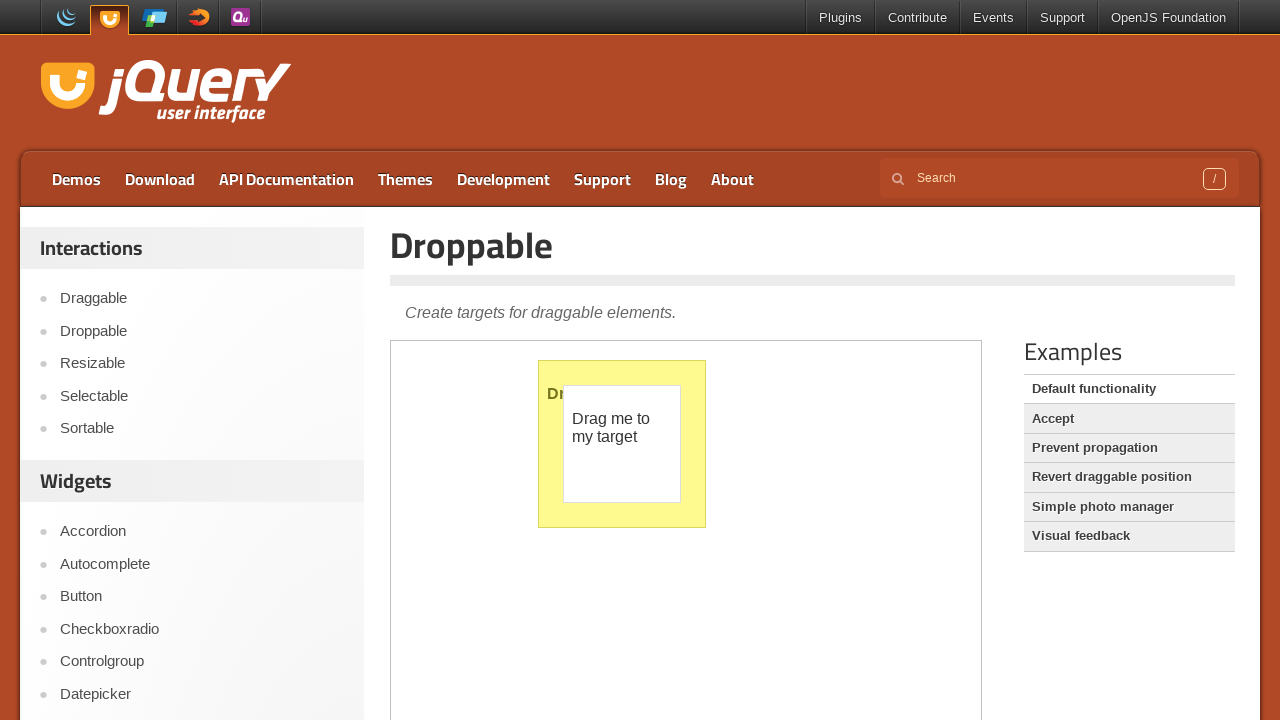

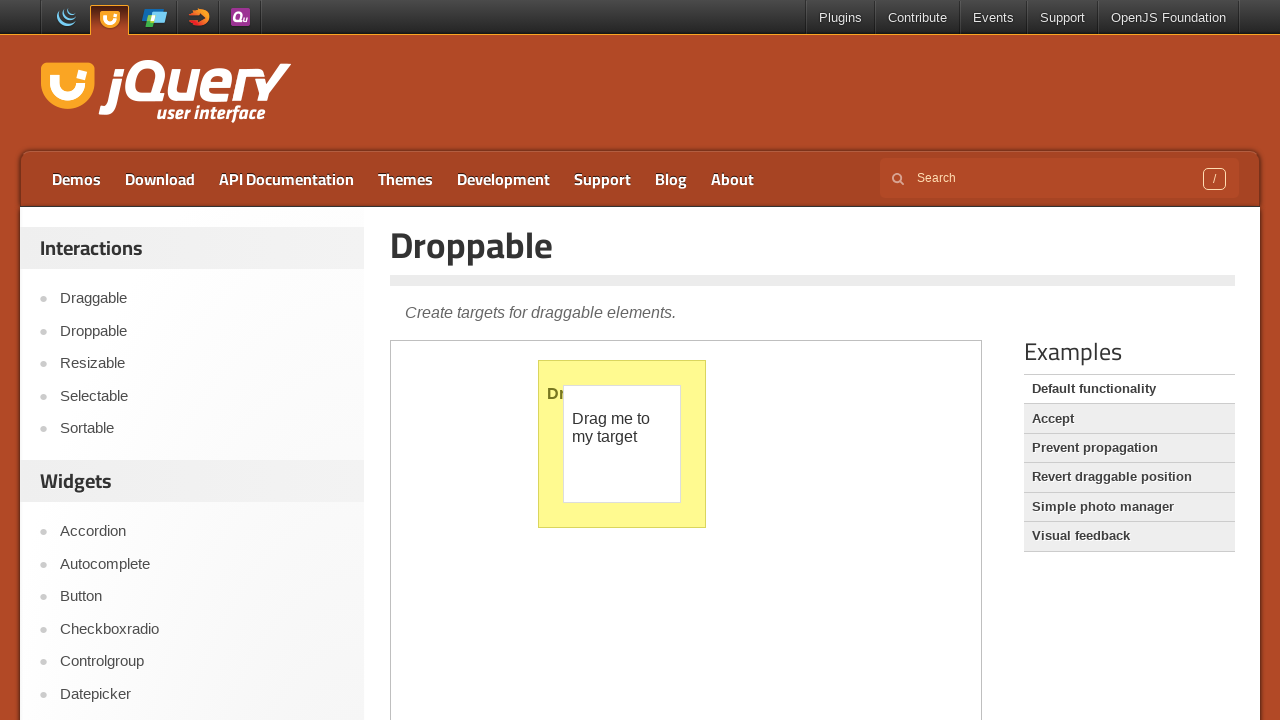